Tests keyboard input by pressing the right arrow key and verifying the result text displays correctly

Starting URL: https://the-internet.herokuapp.com/key_presses

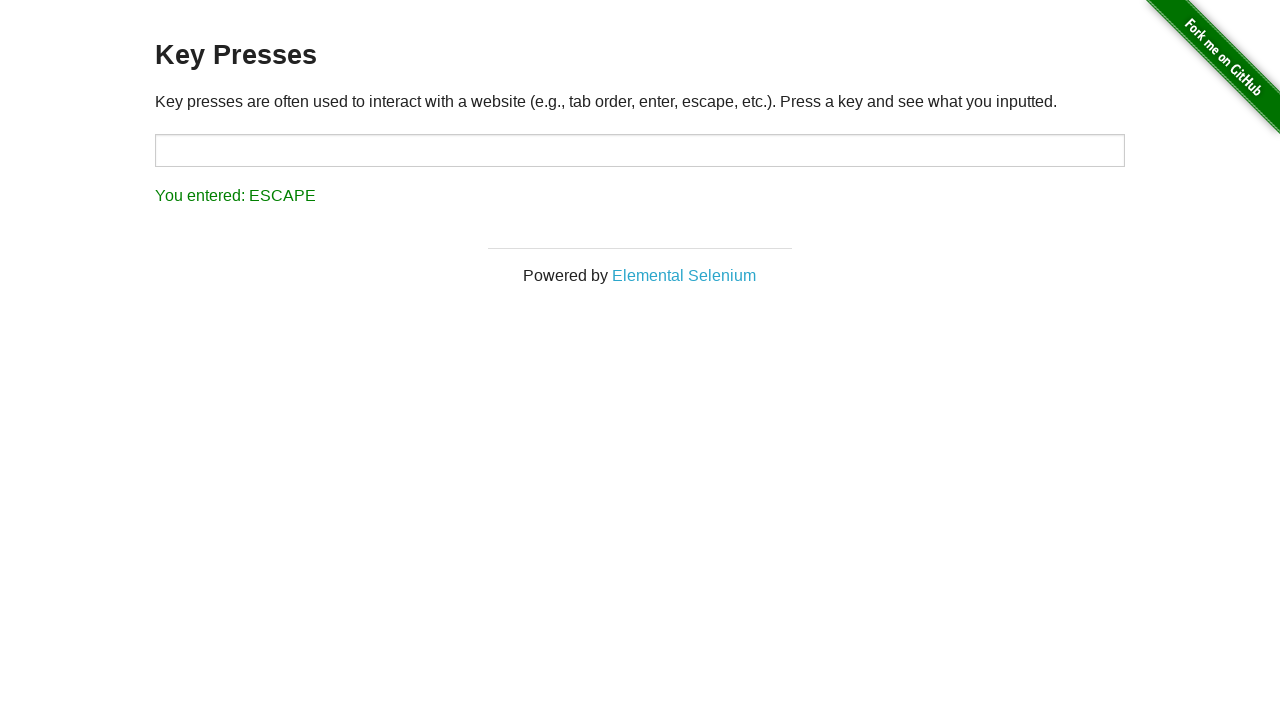

Pressed the right arrow key on the target input on #target
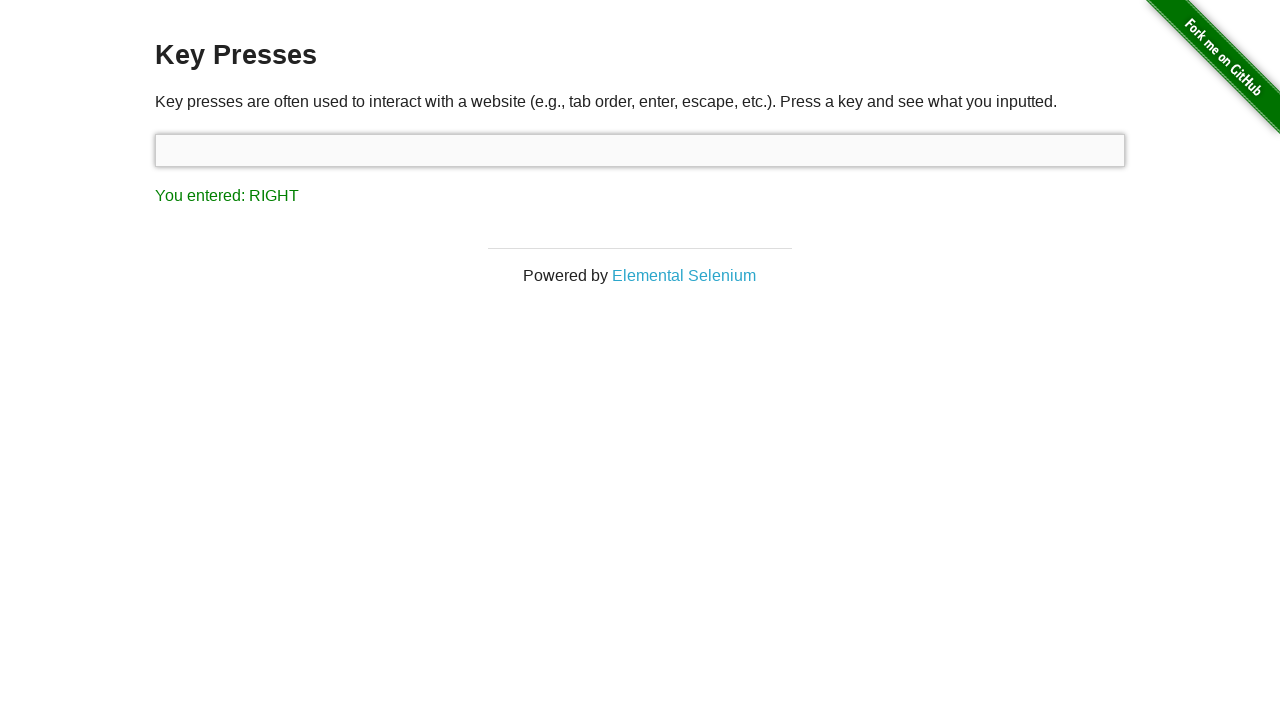

Retrieved result text from the result element
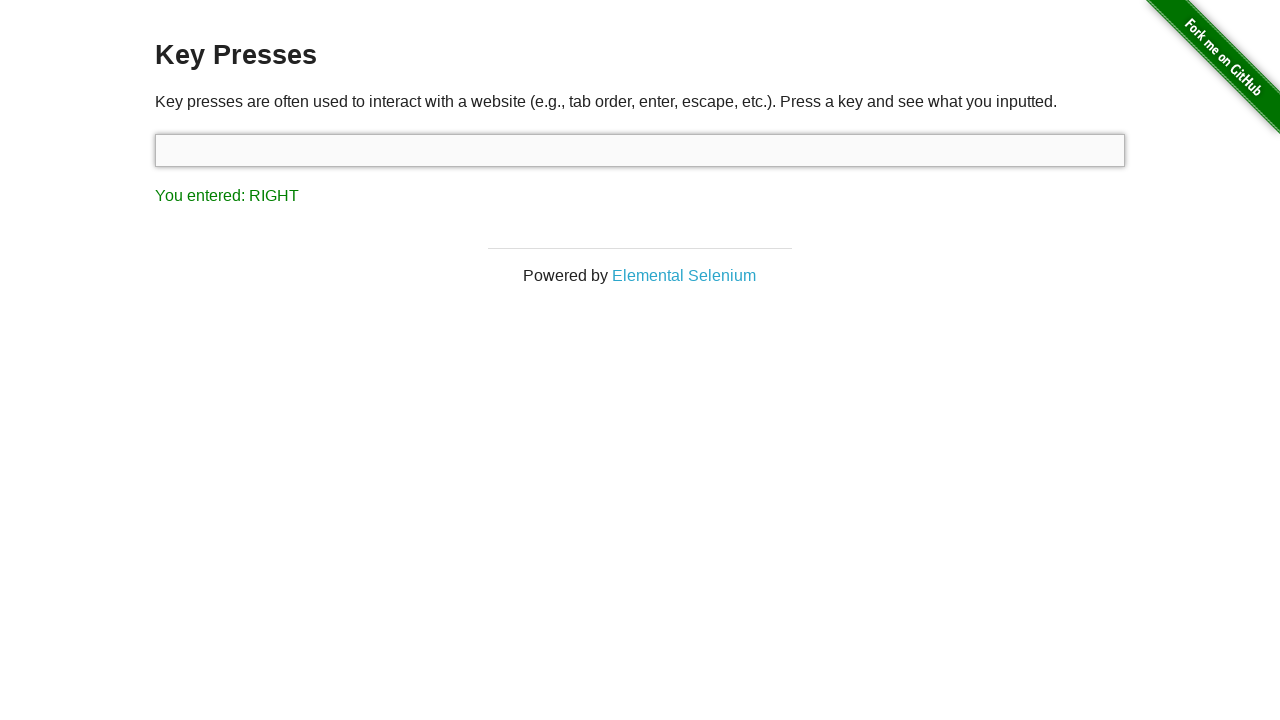

Verified that result text correctly displays 'You entered: RIGHT'
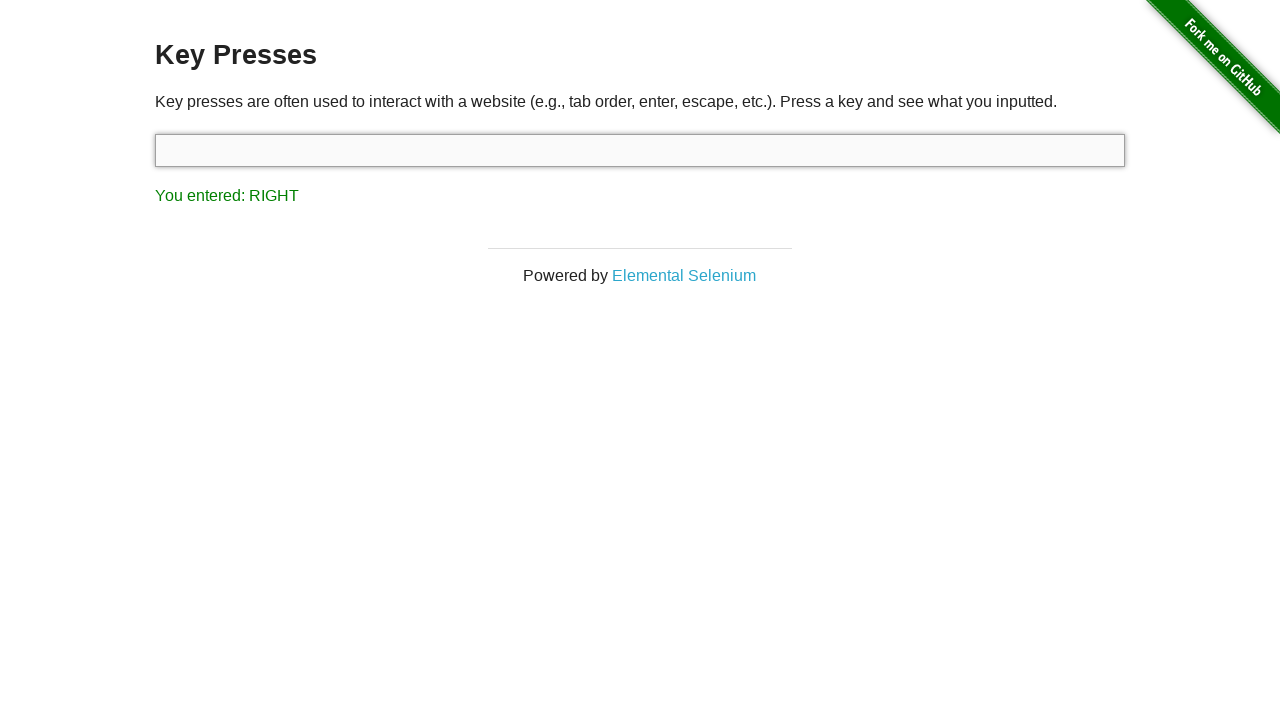

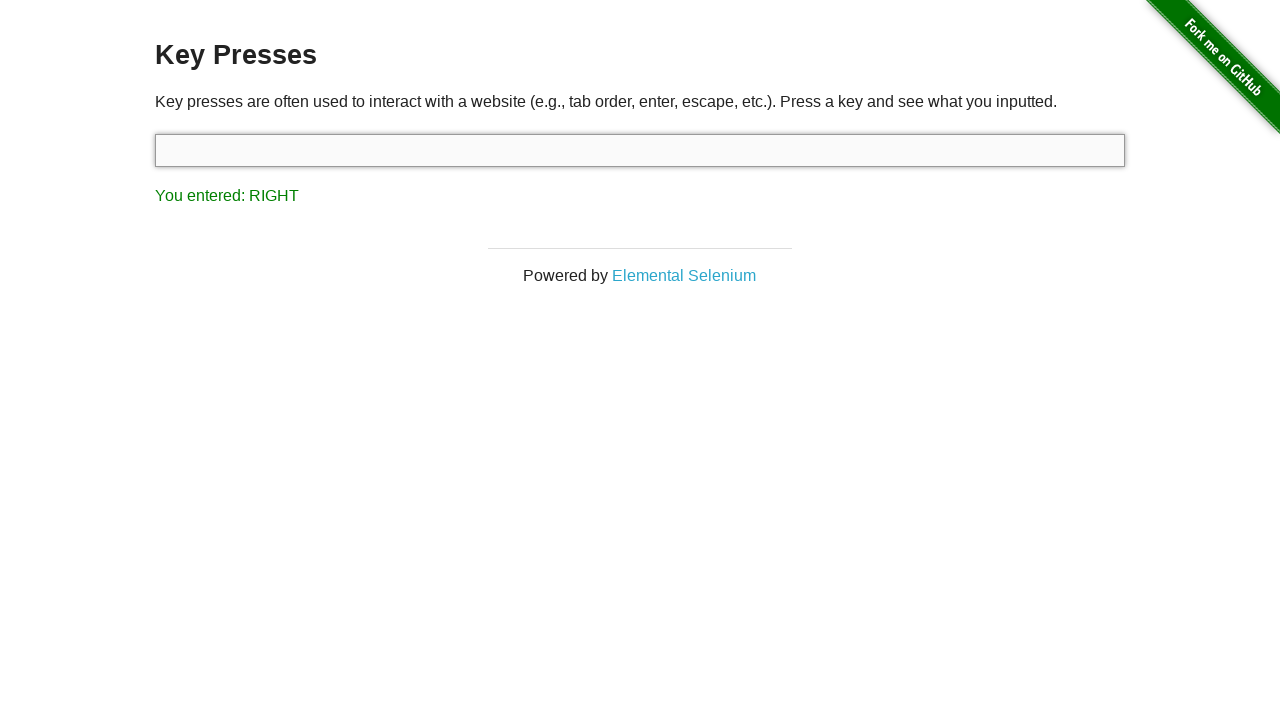